Verifies that a button element has the expected value attribute "This is a button" using assertTrue comparison

Starting URL: https://kristinek.github.io/site/examples/locators

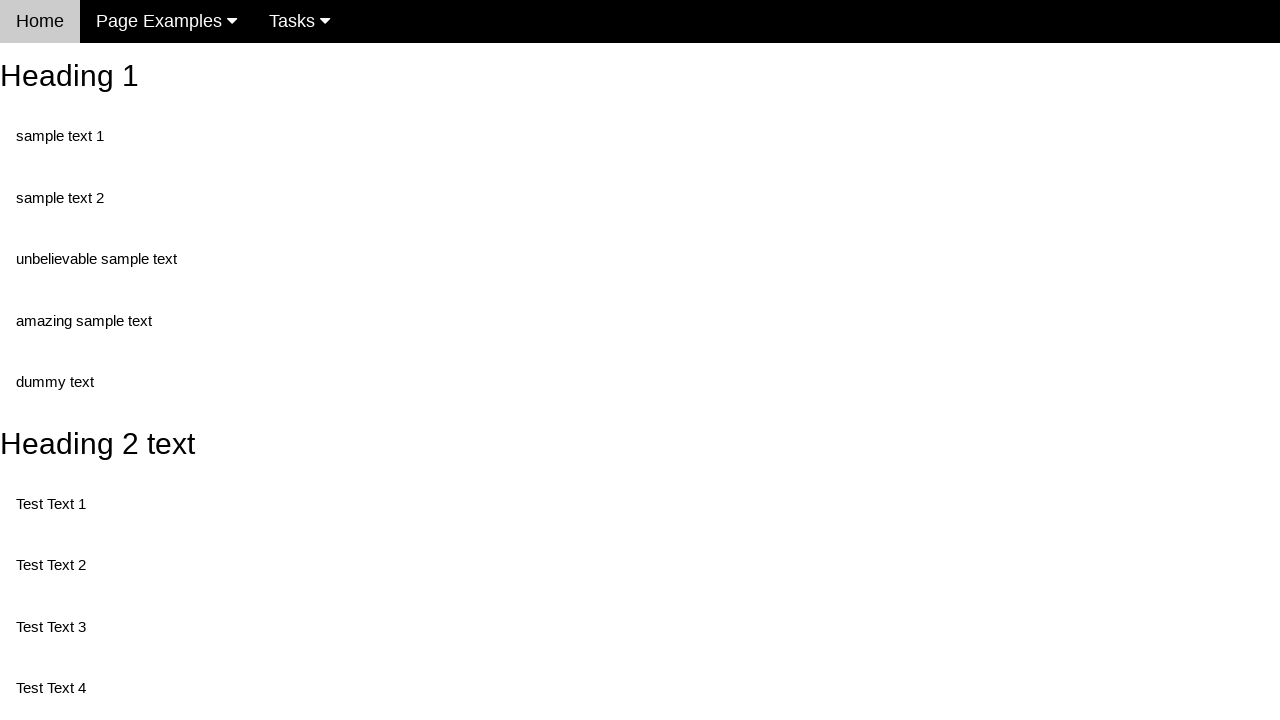

Navigated to locators example page
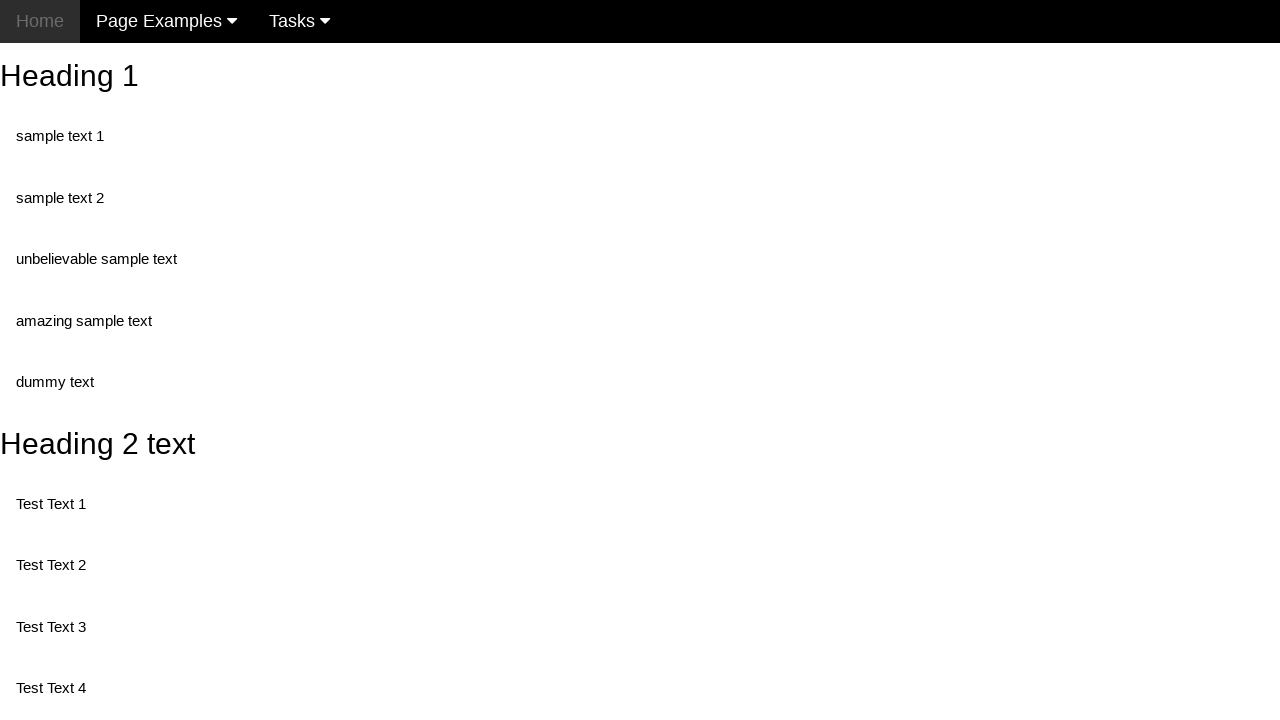

Located button element by name 'randomButton1'
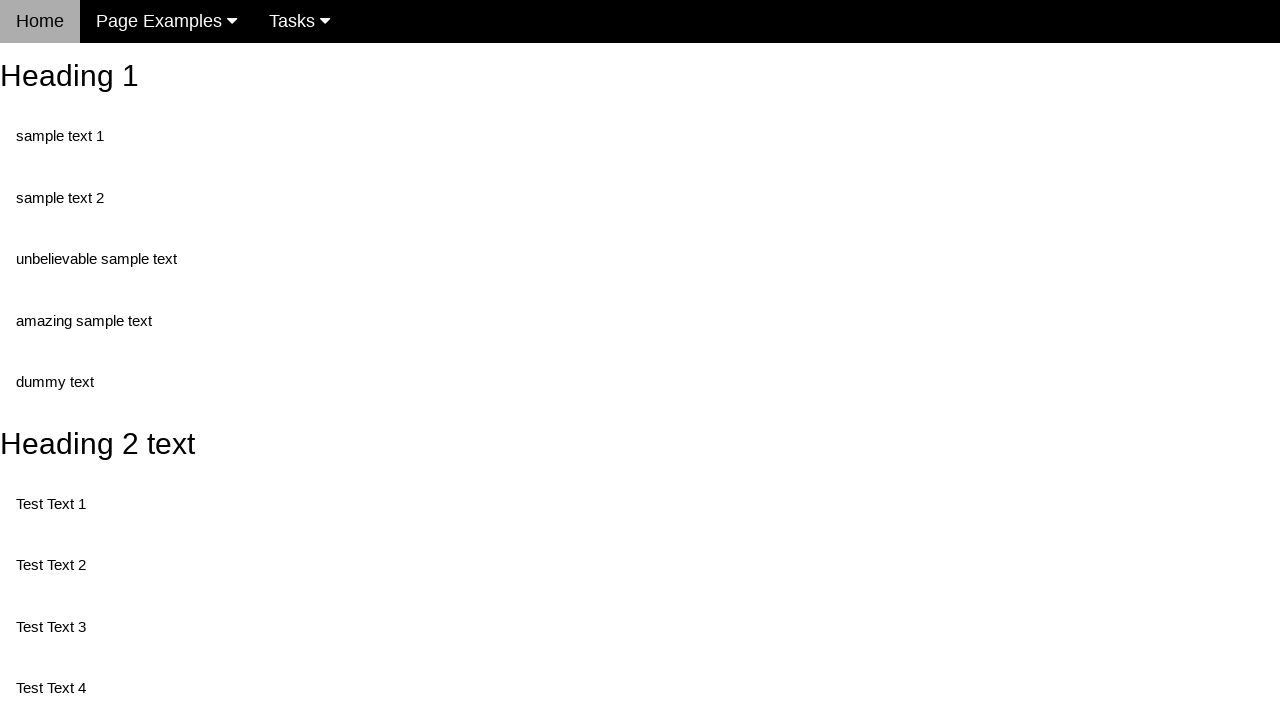

Retrieved value attribute from button element
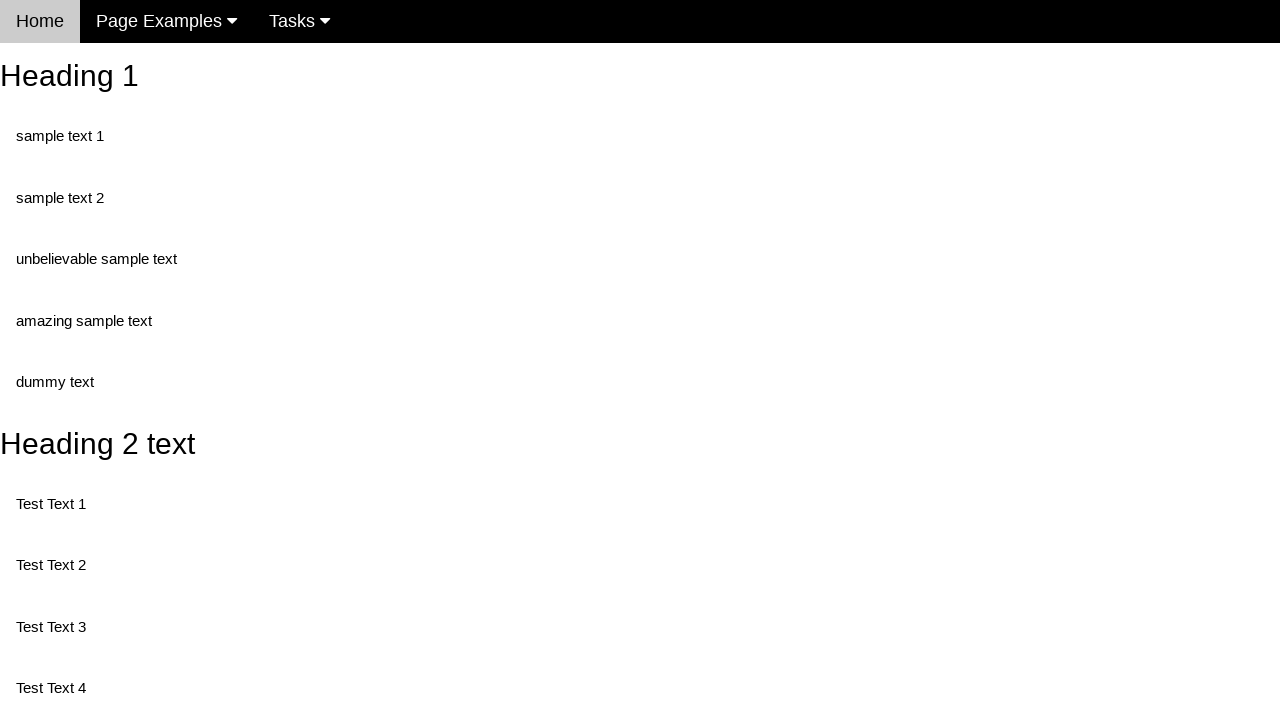

Set expected button value to 'This is a button'
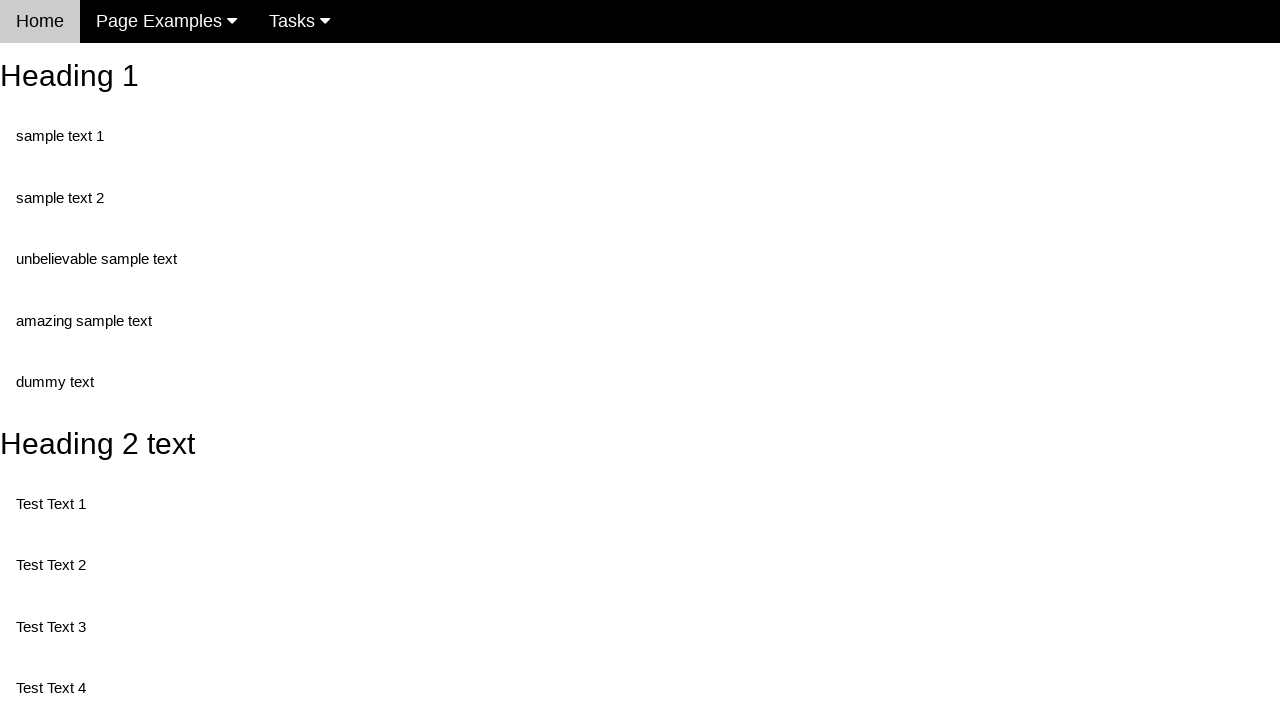

Assertion passed: button value matches expected text (case-insensitive)
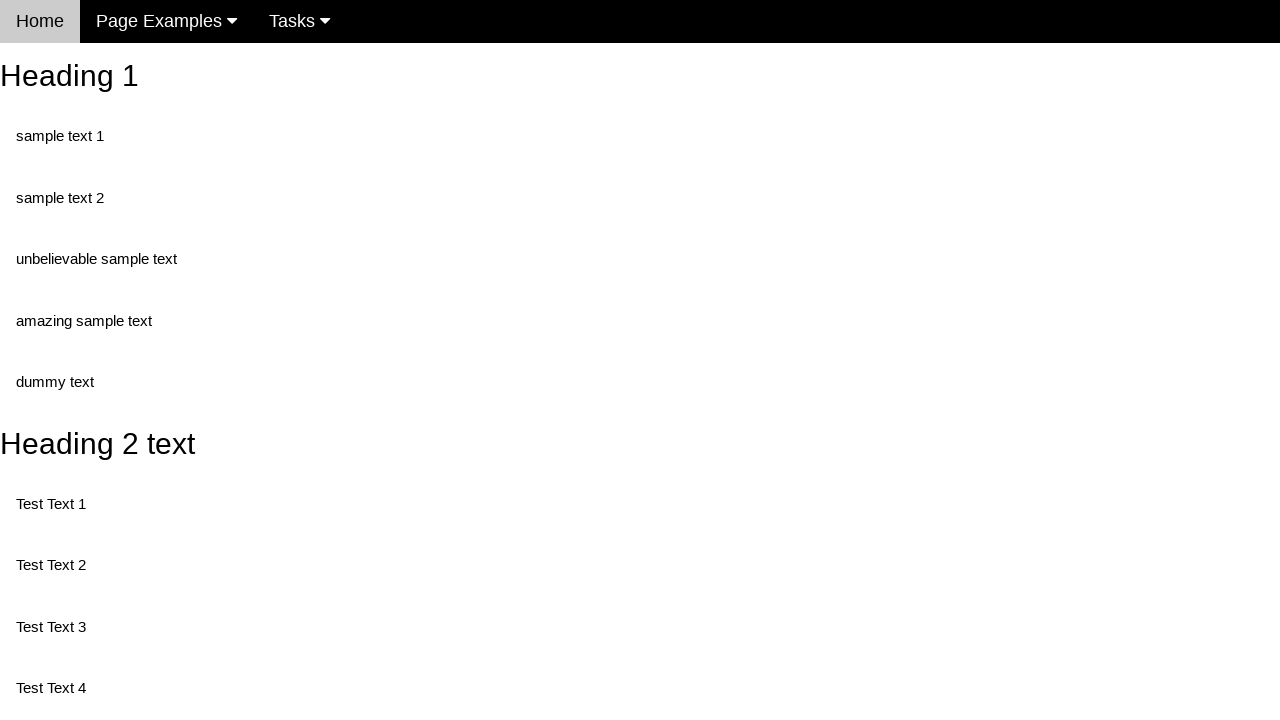

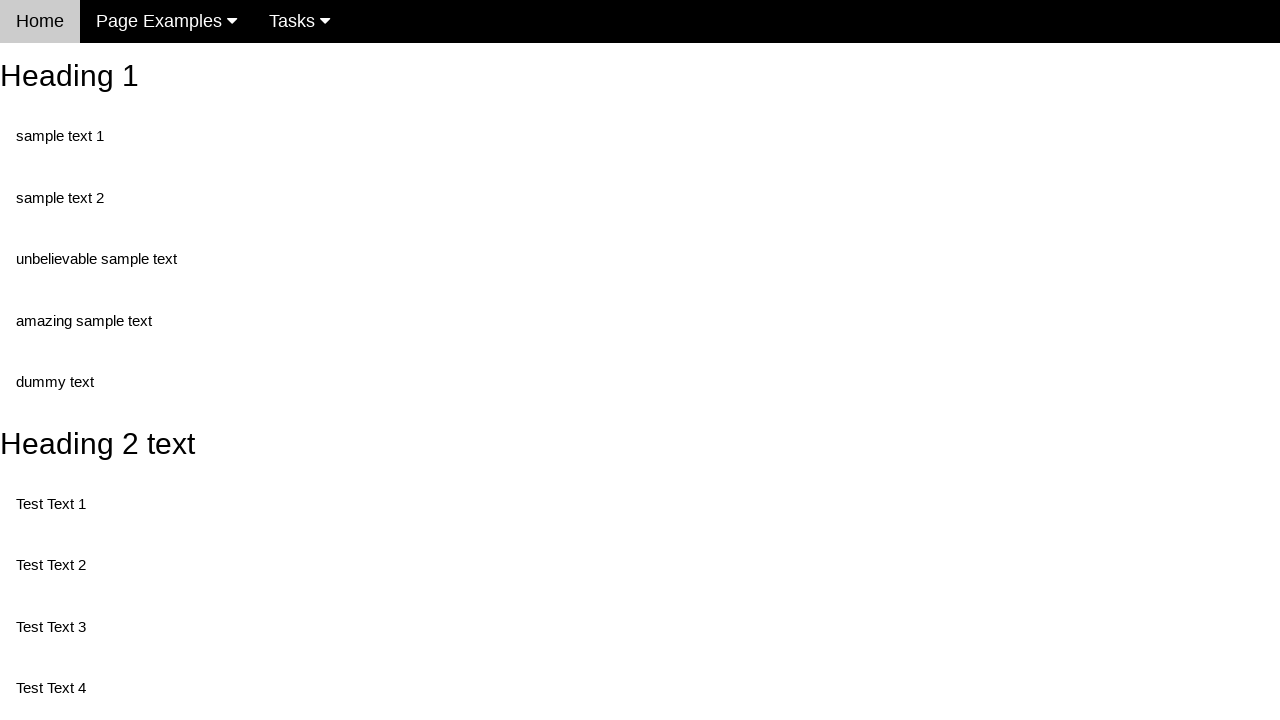